Tests a custom dropdown menu on jQuery UI demo page by clicking to open the dropdown and waiting for menu items to load

Starting URL: https://jqueryui.com/resources/demos/selectmenu/default.html

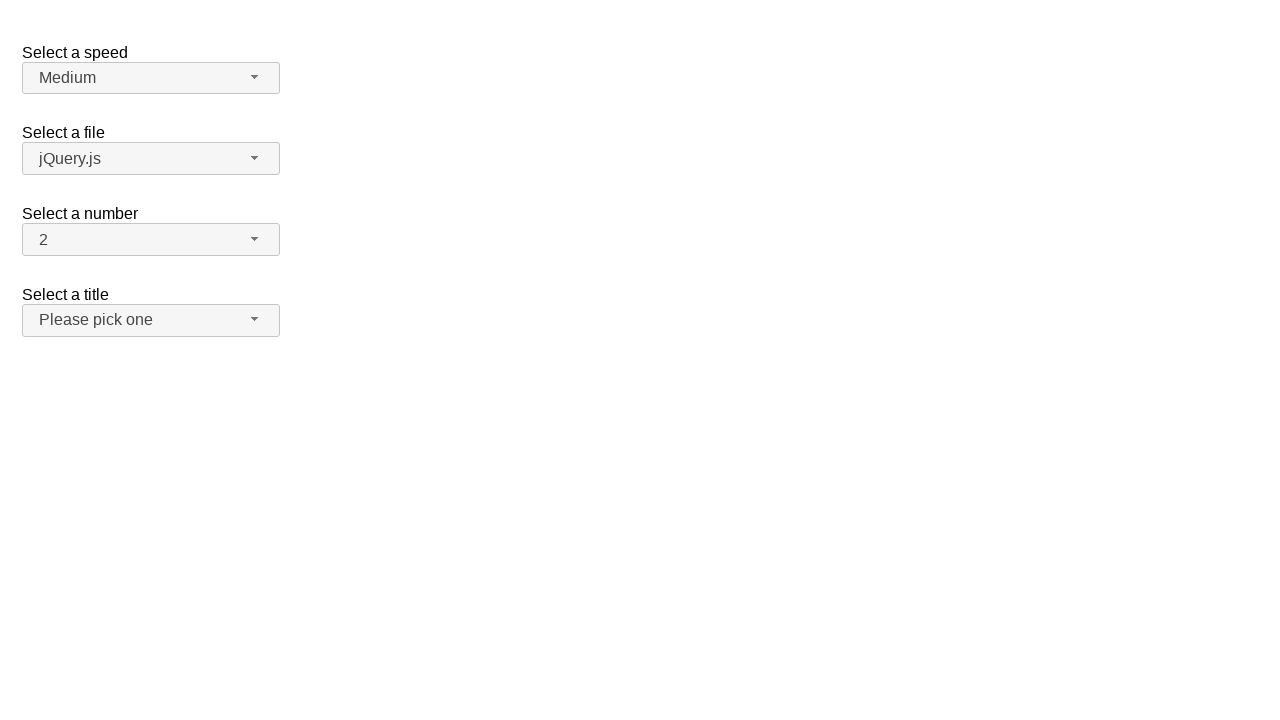

Clicked the number dropdown button to open it at (151, 240) on xpath=//span[@id='number-button']
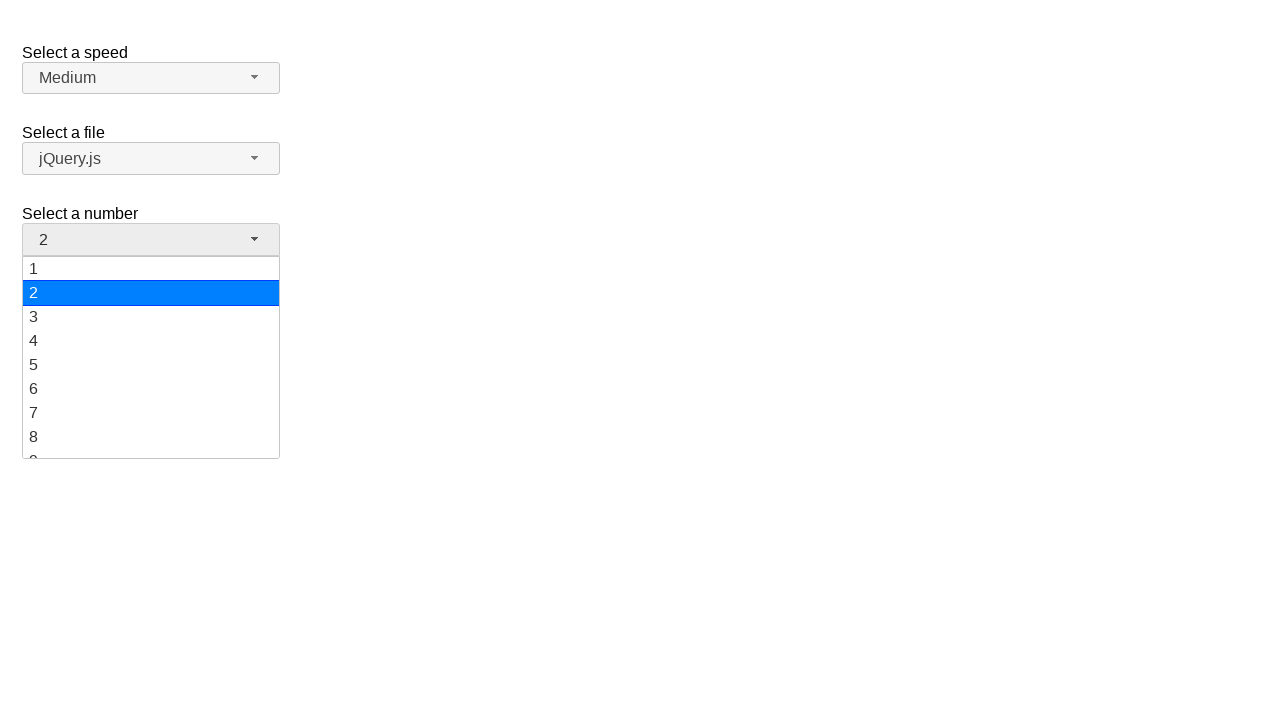

Dropdown menu items loaded and became visible
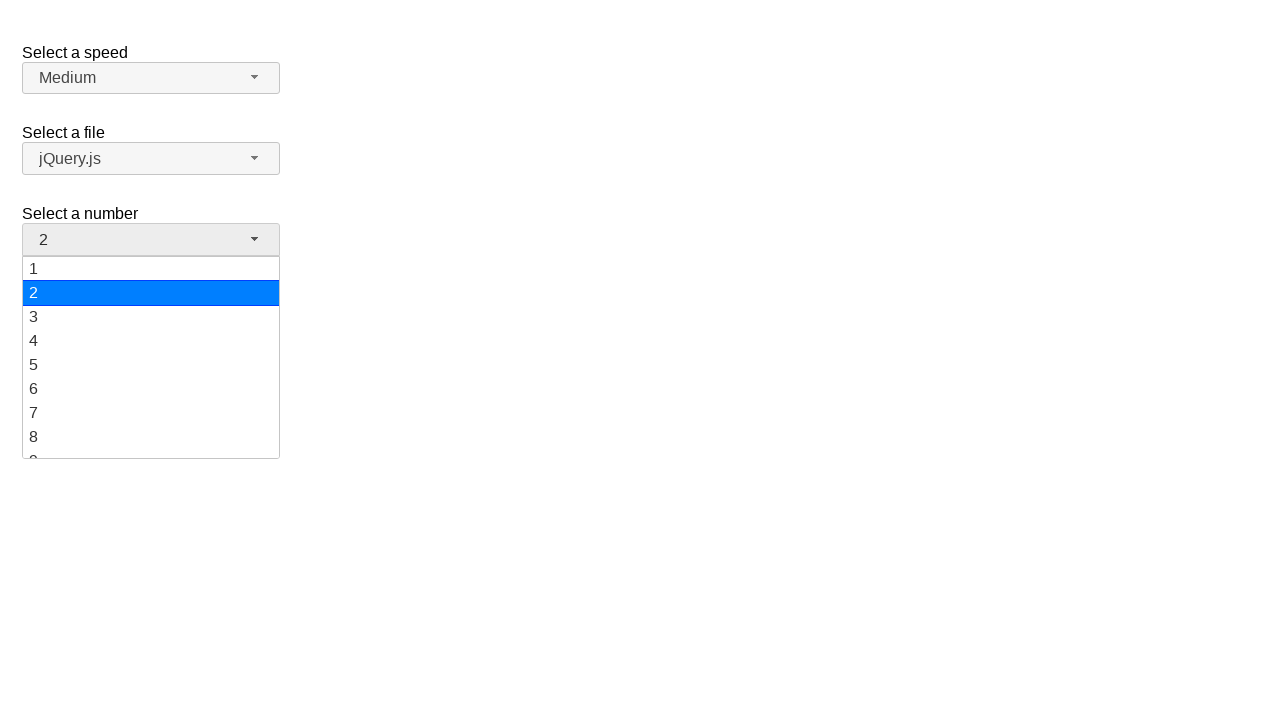

Selected menu item '5' from the dropdown at (151, 365) on xpath=//ul[@id='number-menu']//div[text()='5']
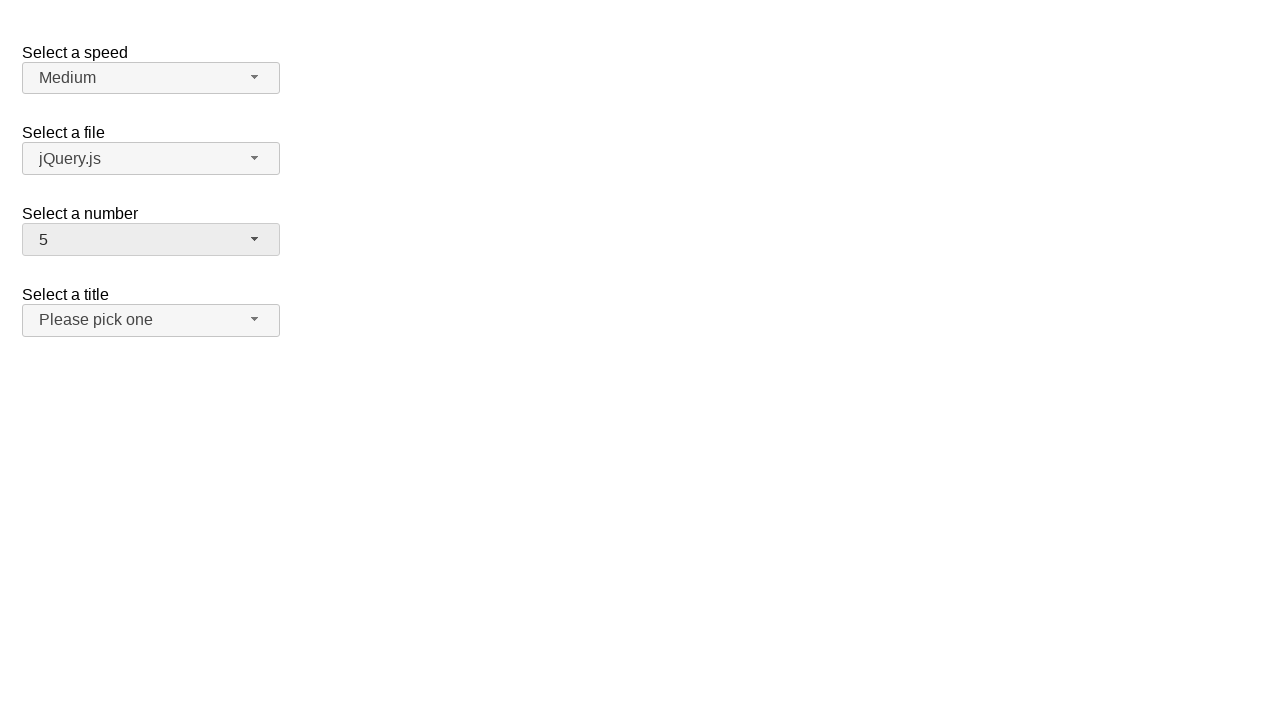

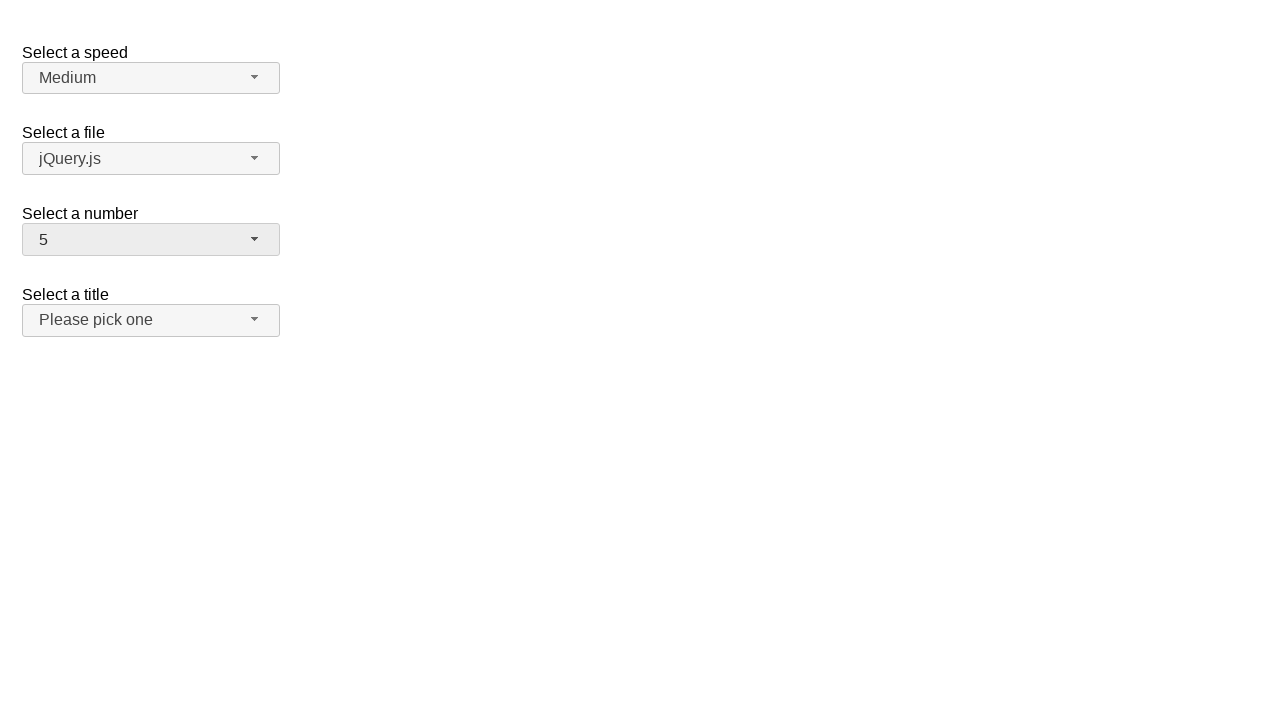